Tests the search functionality on Bluestone jewelry website by entering a search query into the search input field

Starting URL: https://www.bluestone.com/jewellery/lakshmigoldcoins.html

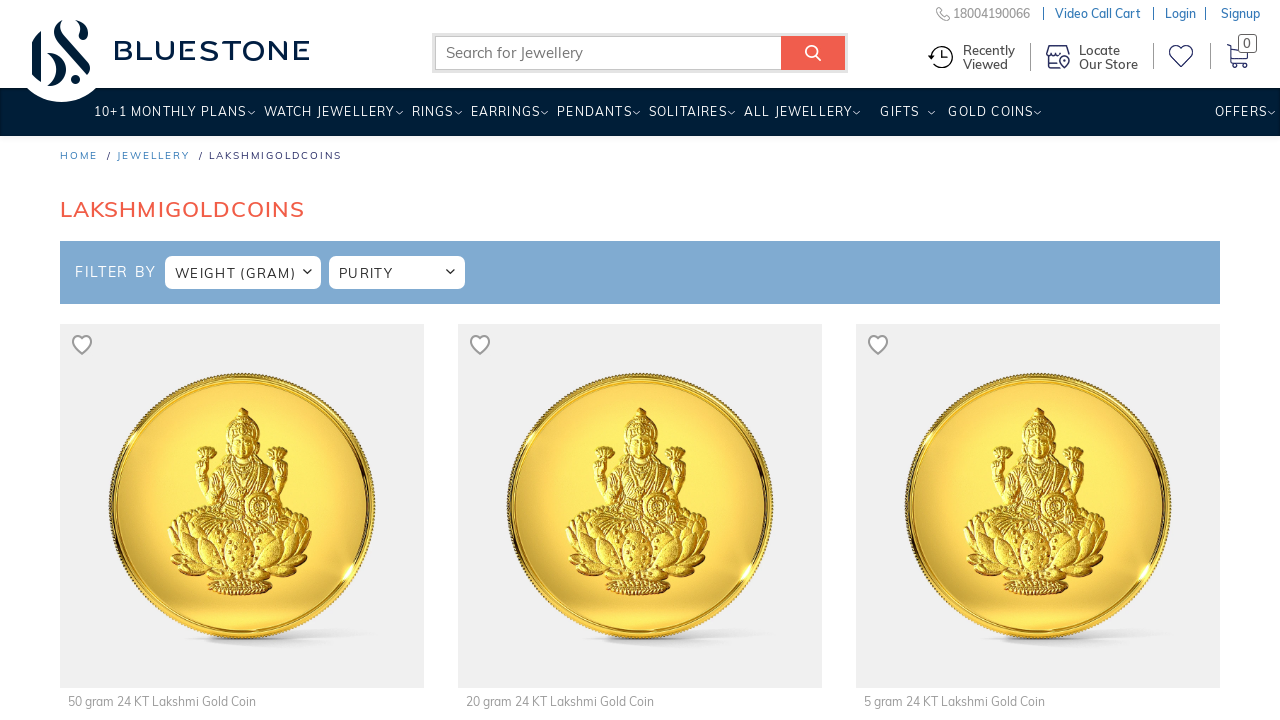

Filled search input field with 'watch' on input#search_query_top_elastic_search
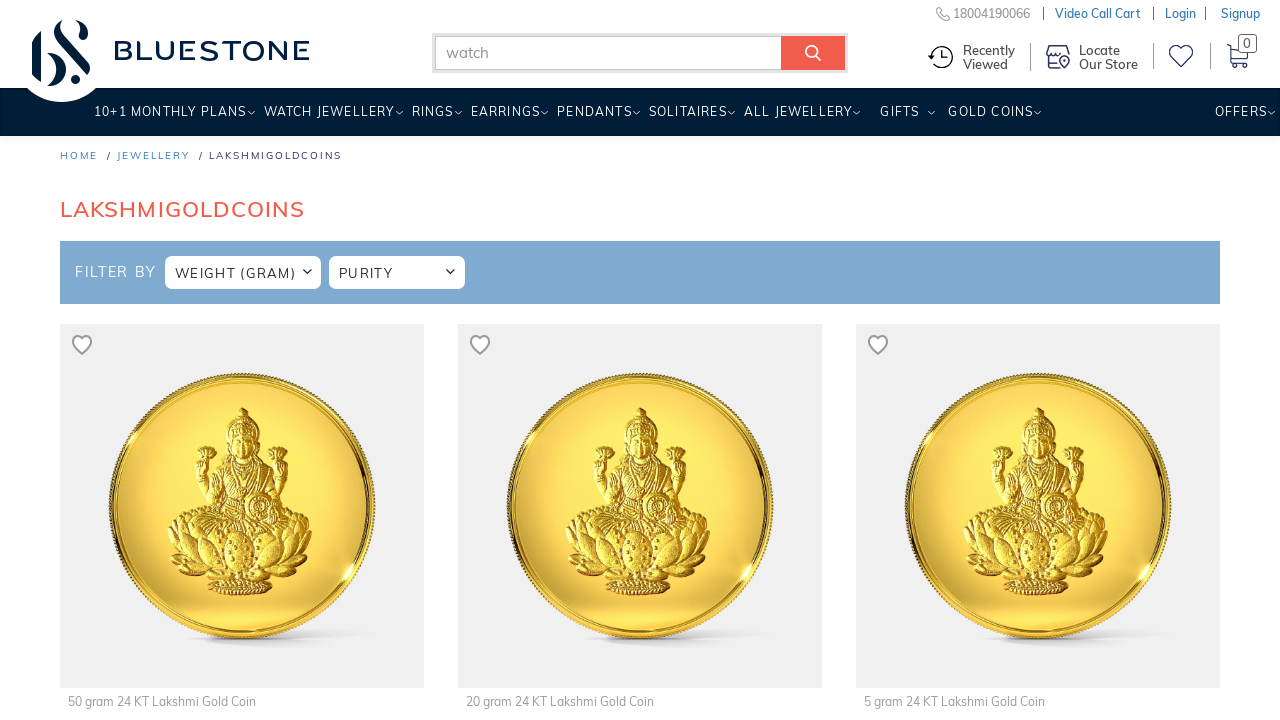

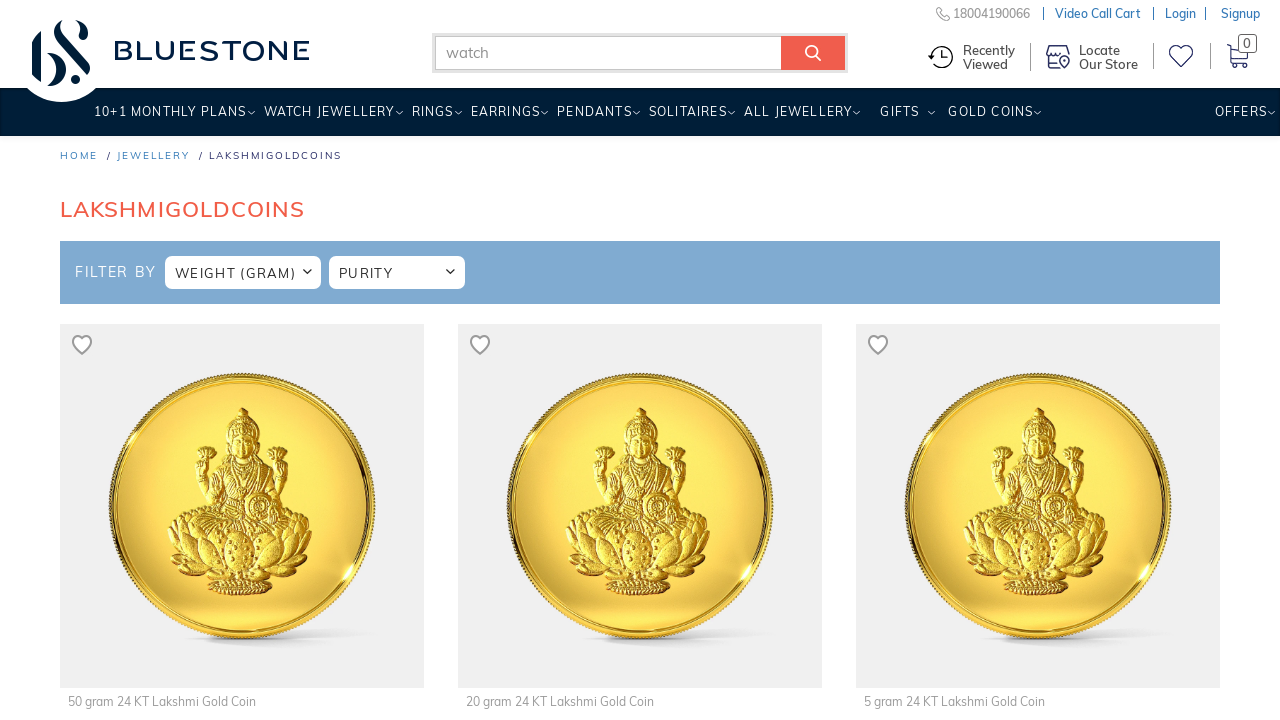